Tests the order button in the header section of the scooter rental page by clicking it and verifying the order form page opens

Starting URL: https://qa-scooter.praktikum-services.ru/

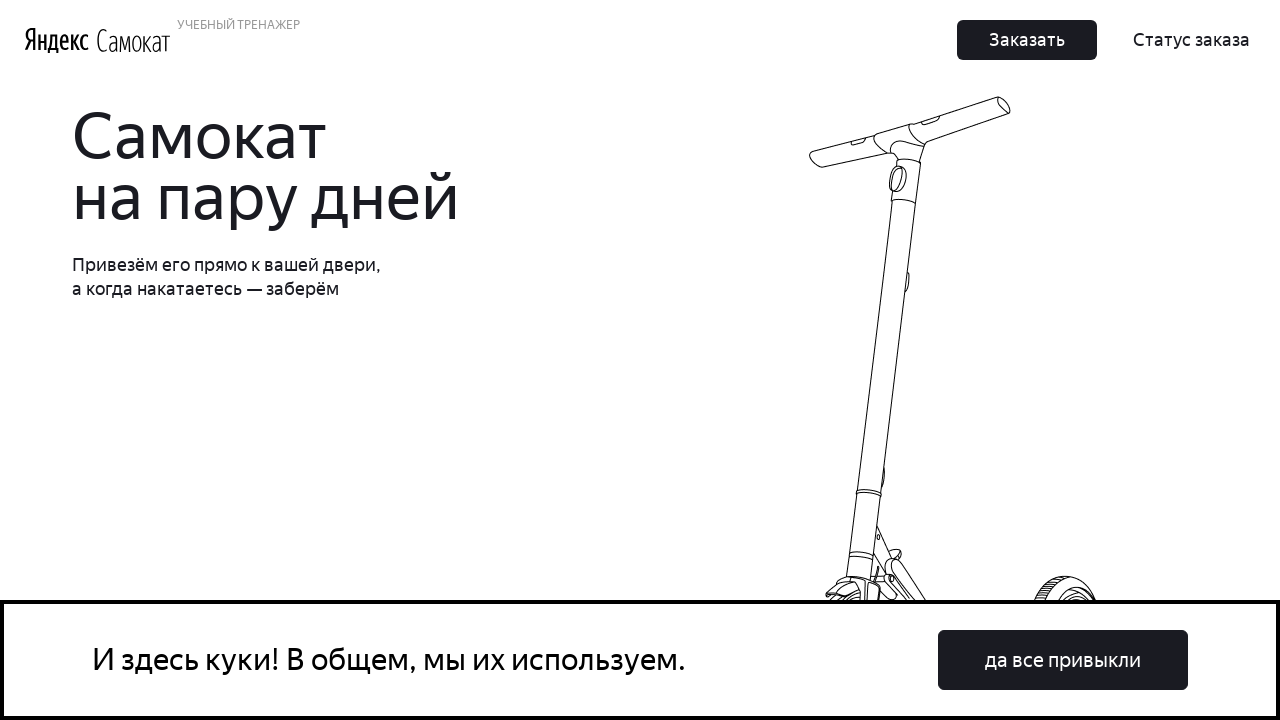

Clicked the 'Заказать' (Order) button in the header at (1027, 40) on header button:has-text('Заказать'), .Header_Nav button:has-text('Заказать'), but
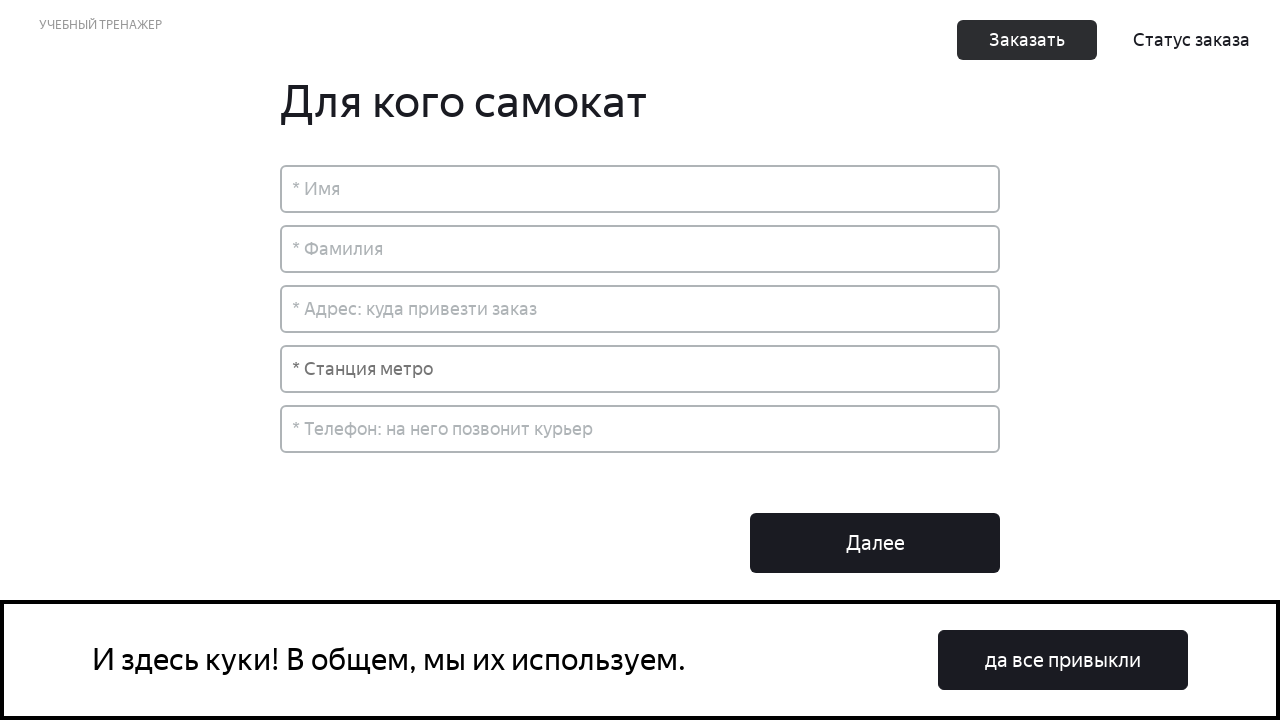

Order form page loaded and 'Для кого самокат' header is visible
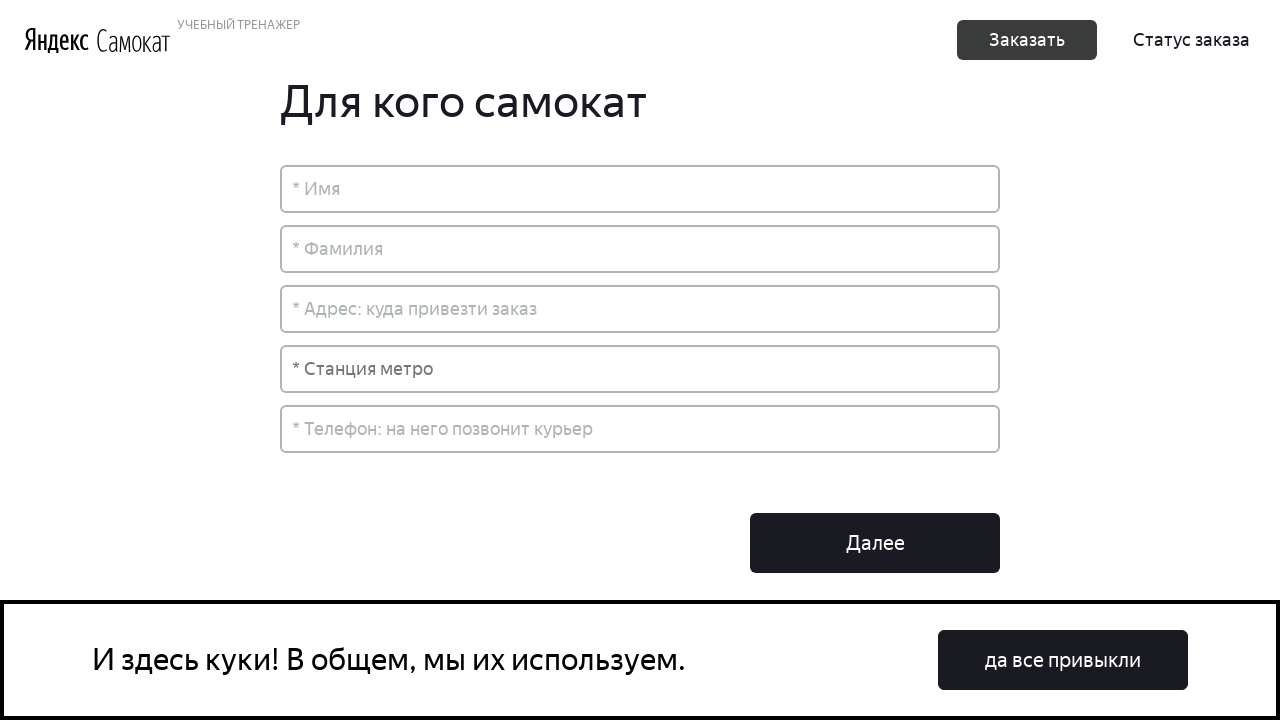

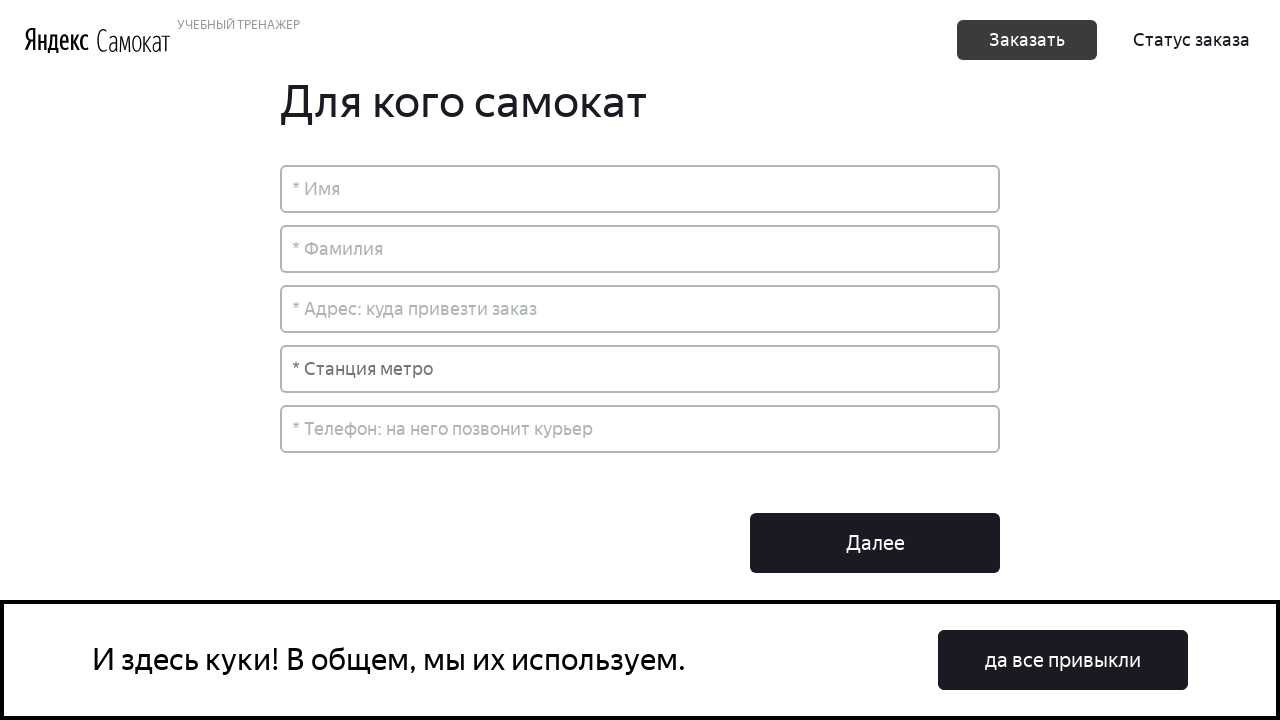